Tests mouse hover and context click actions on a practice automation page, including hovering over an element, performing a right-click, and clicking on menu options

Starting URL: https://rahulshettyacademy.com/AutomationPractice/

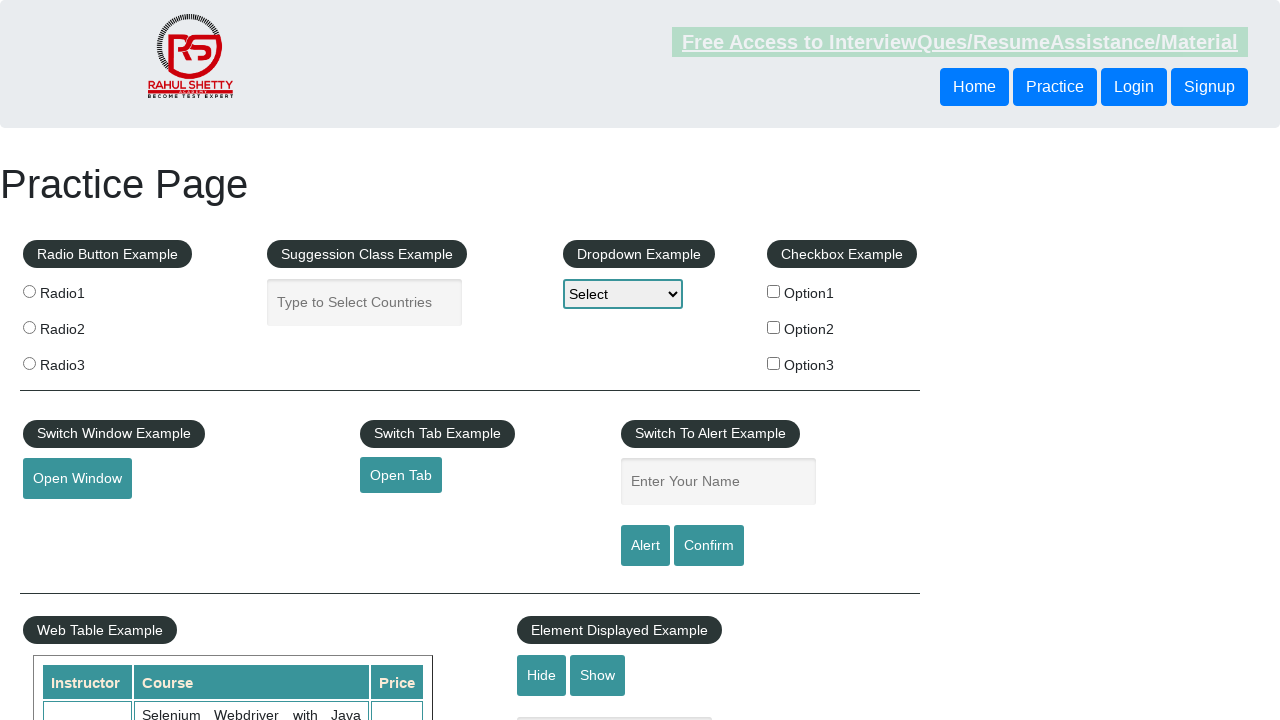

Hovered over mouse hover element to reveal dropdown menu at (83, 361) on #mousehover
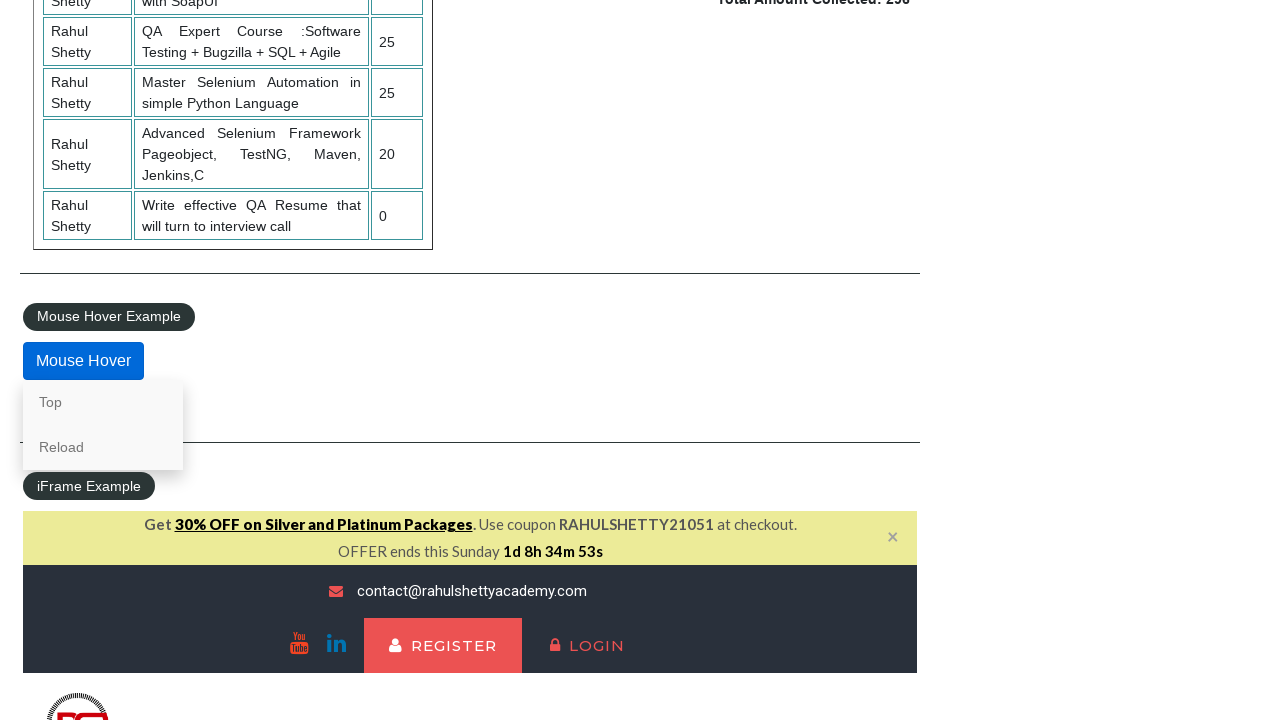

Right-clicked on the 'Top' link to open context menu at (103, 402) on text=Top
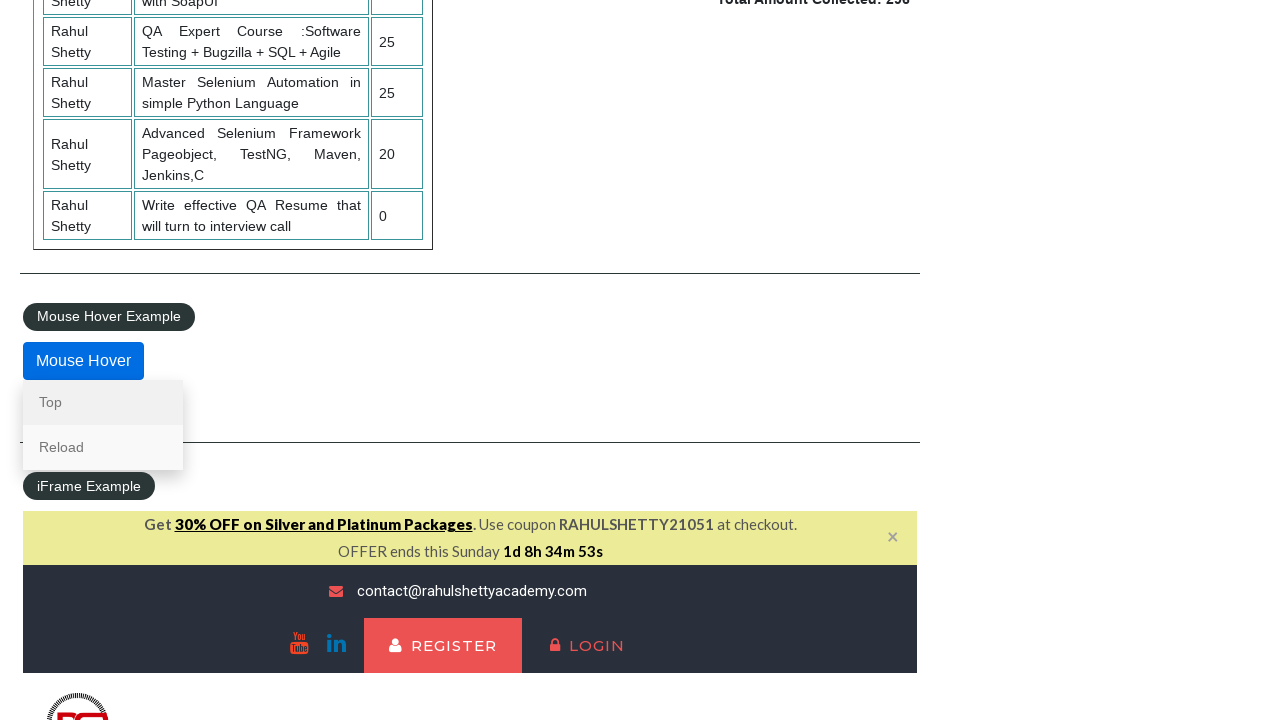

Clicked on the mouse hover element at (83, 361) on #mousehover
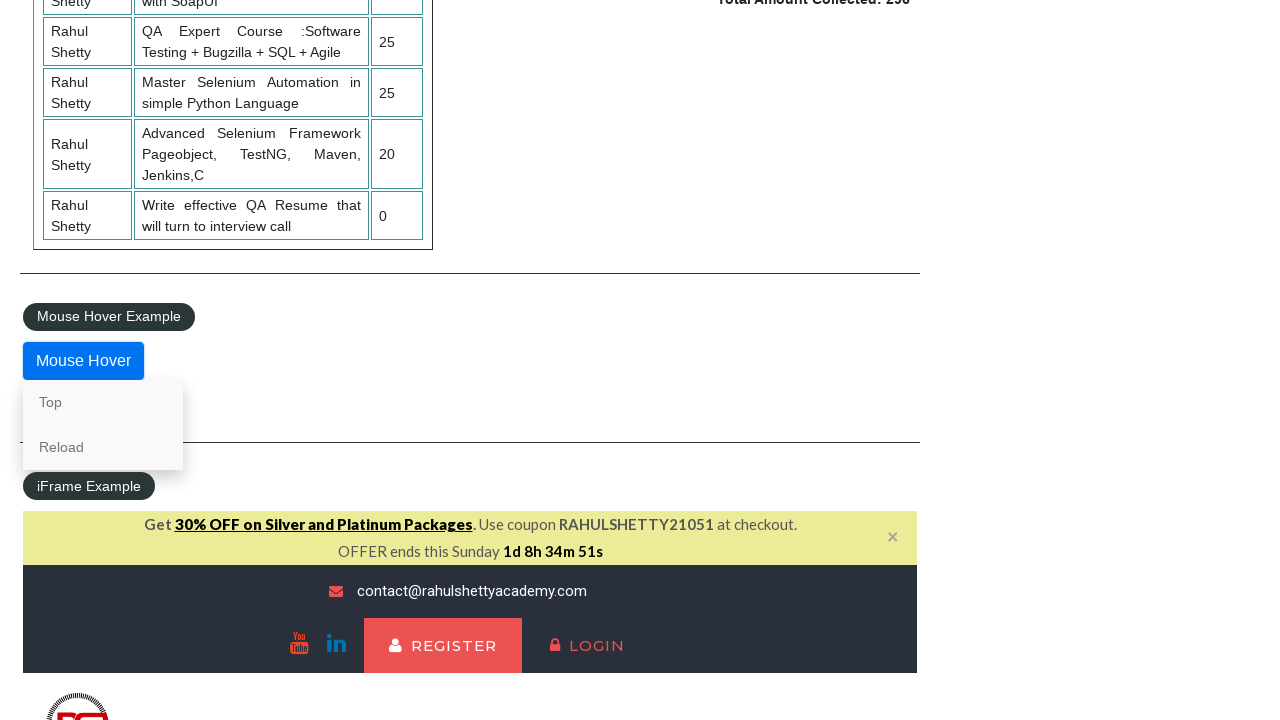

Hovered over mouse hover element again to reveal dropdown menu at (83, 361) on #mousehover
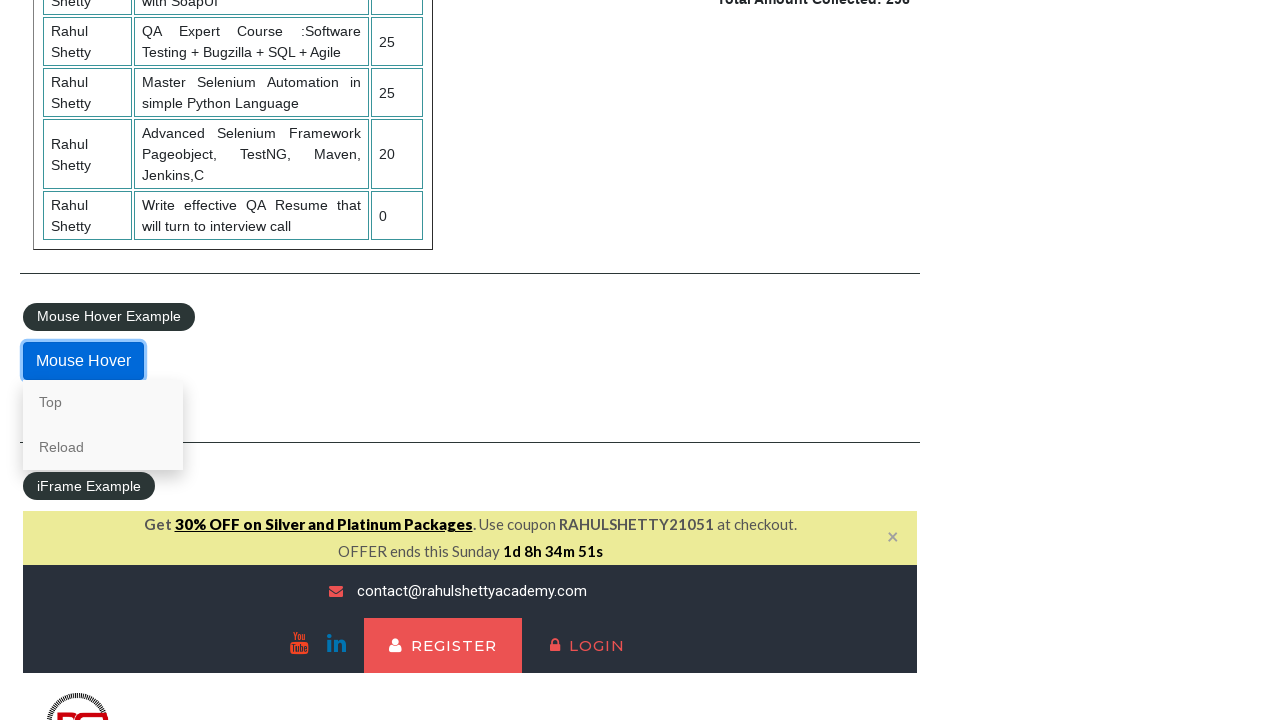

Clicked on the 'Reload' menu option at (103, 447) on text=Reload
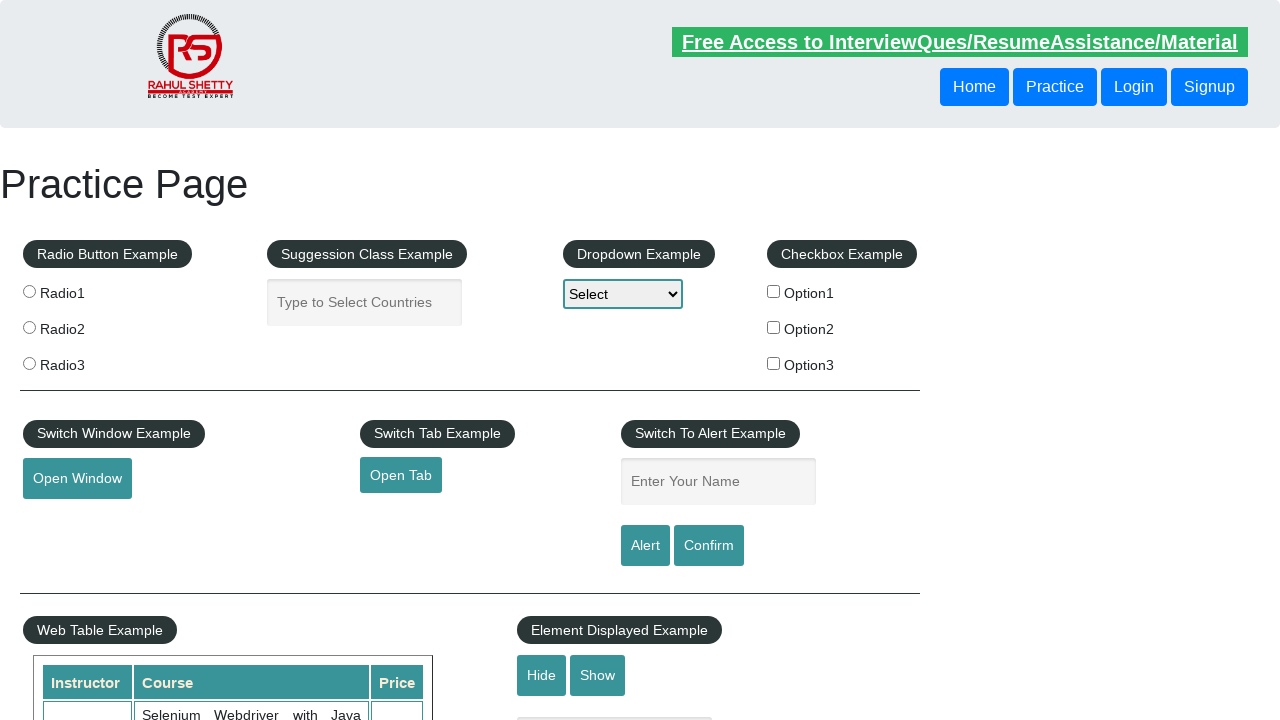

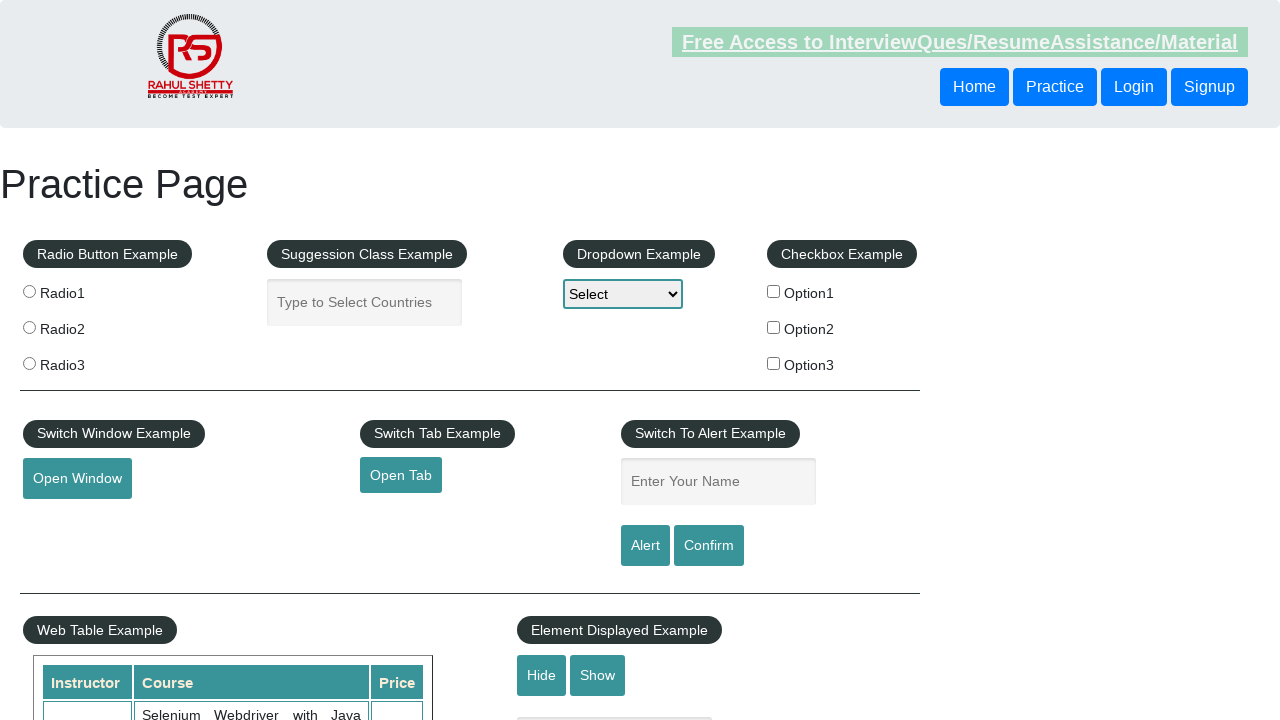